Tests multiple form fields including text input, password, textarea, and dropdown selections, then navigates to index page and back

Starting URL: https://www.selenium.dev/selenium/web/web-form.html

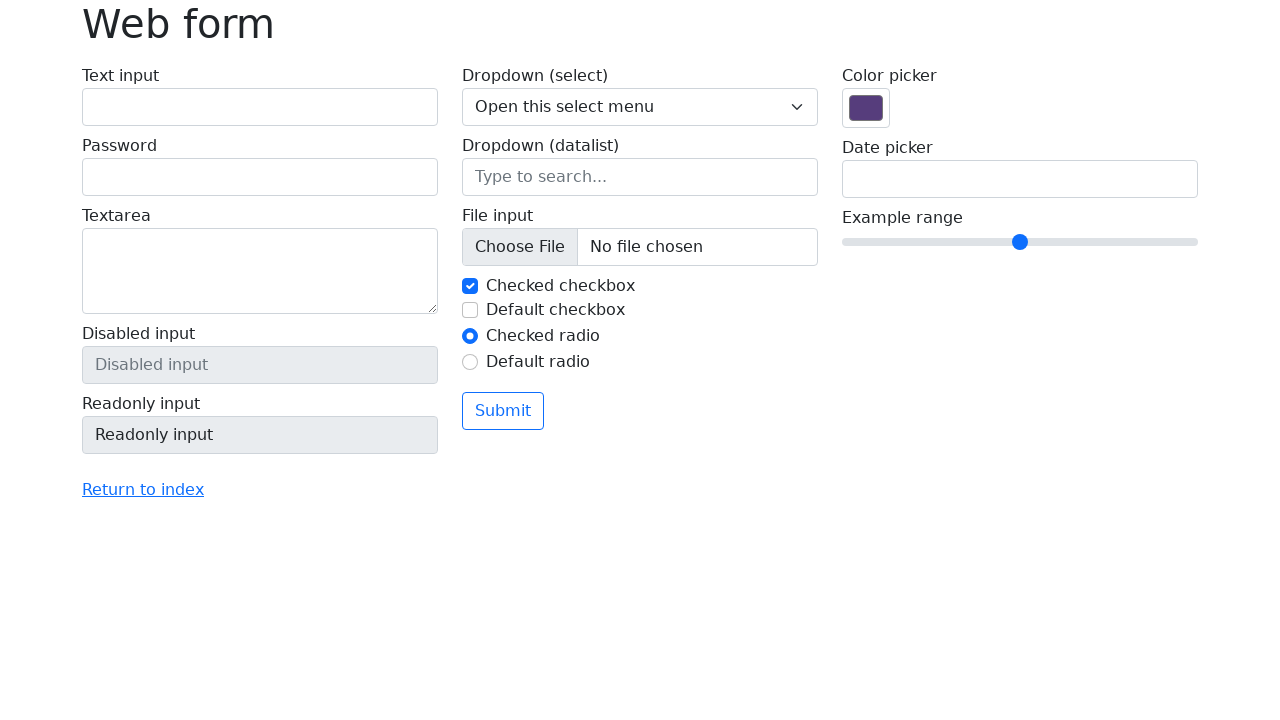

Filled text input field with 'test' on #my-text-id
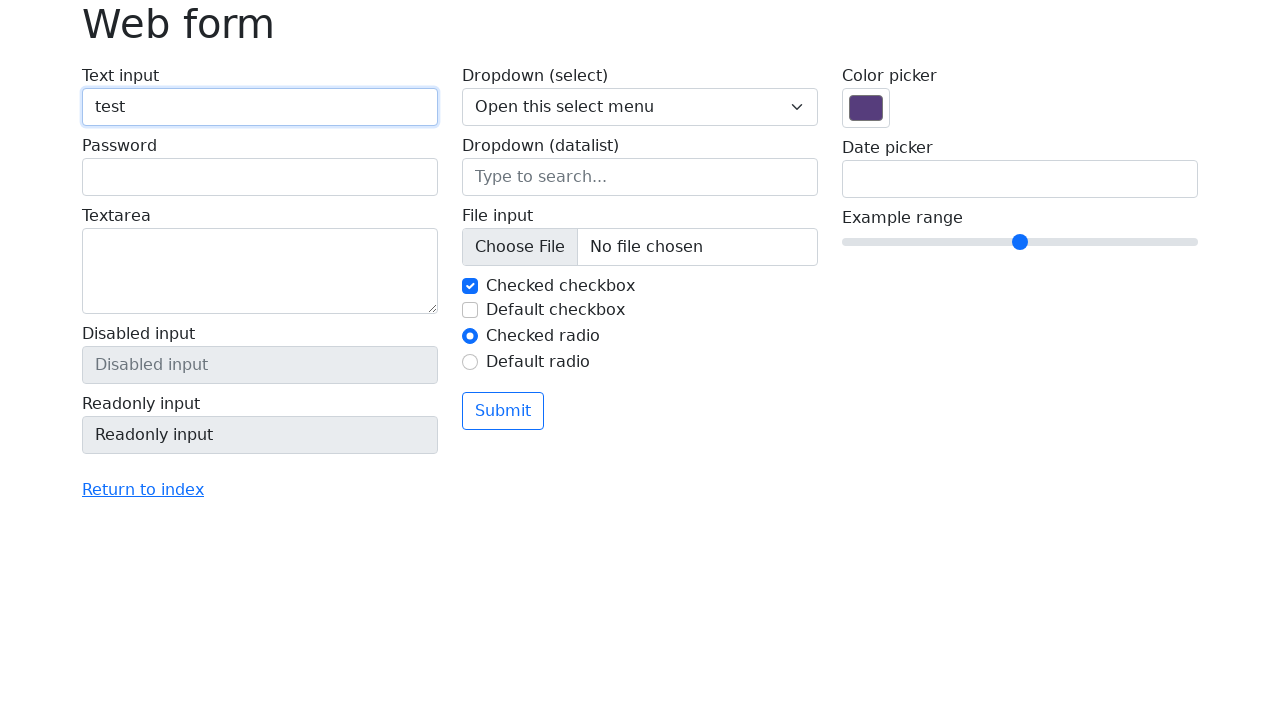

Filled password input field with '12345678' on label:nth-of-type(2) input
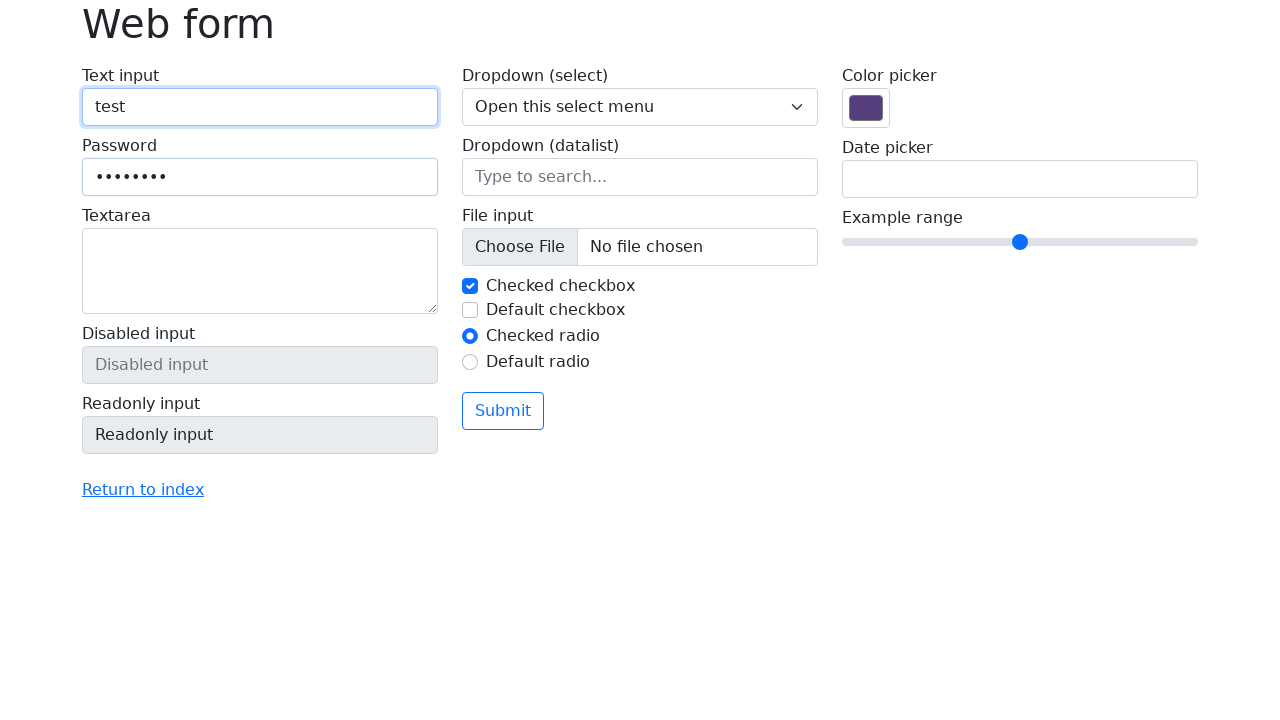

Filled textarea with test text on label:nth-of-type(3) textarea
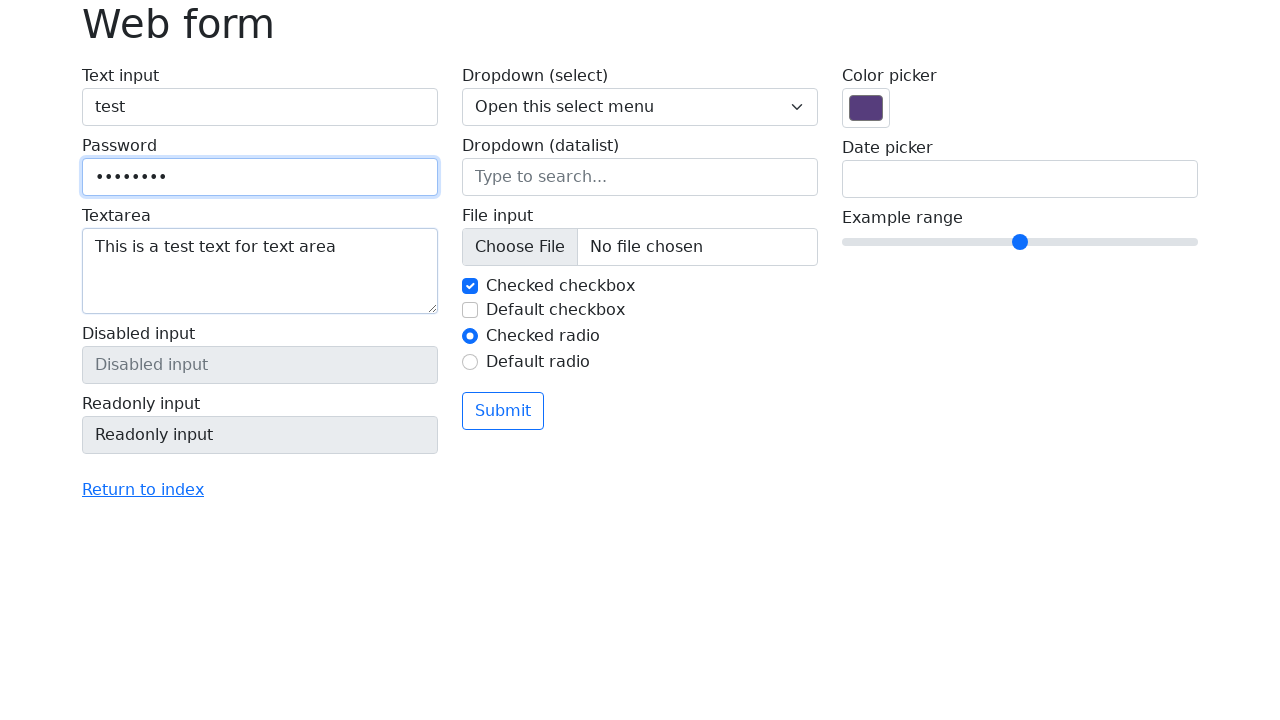

Clicked 'Return to index' link at (143, 490) on text=Return to index
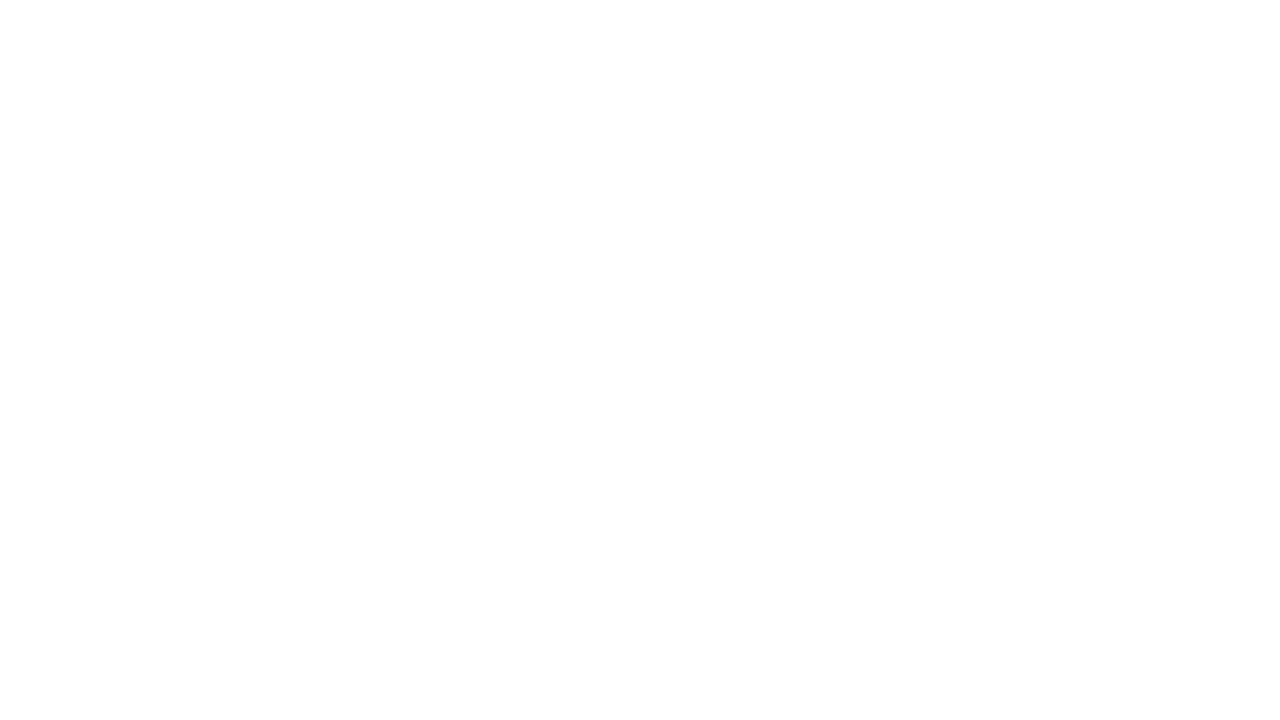

Waited for navigation to index page
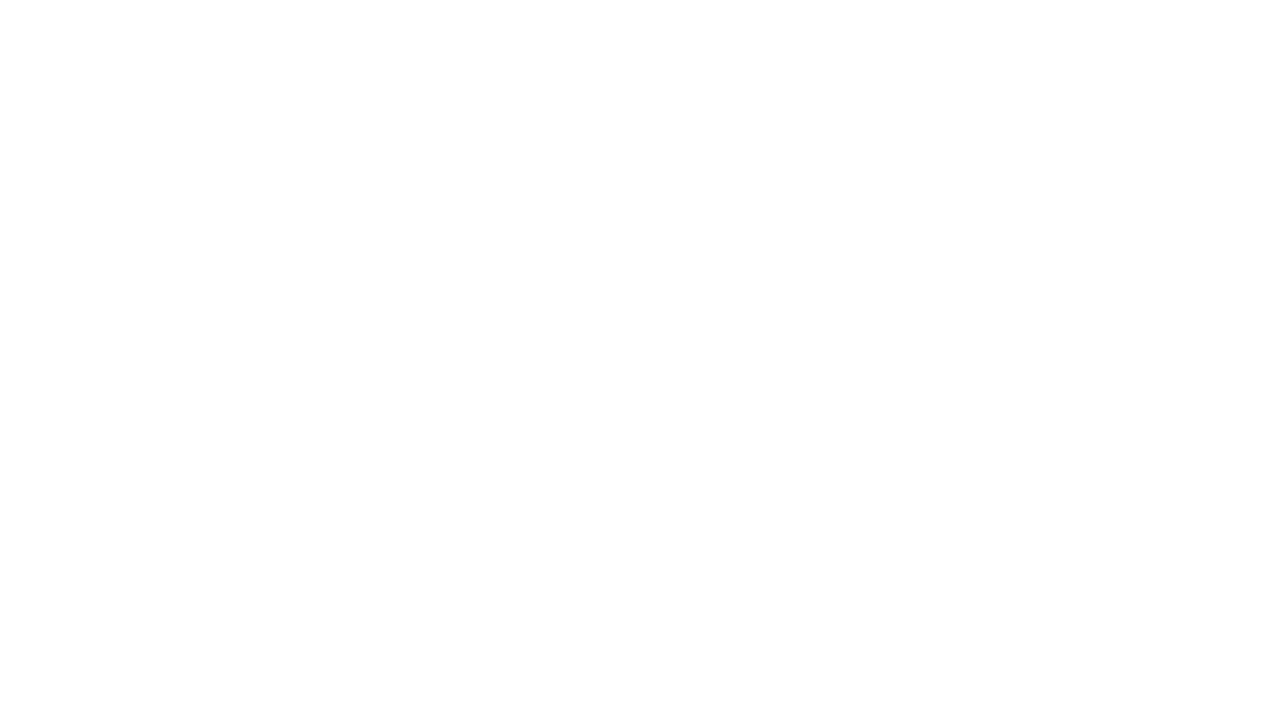

Navigated back to web form page
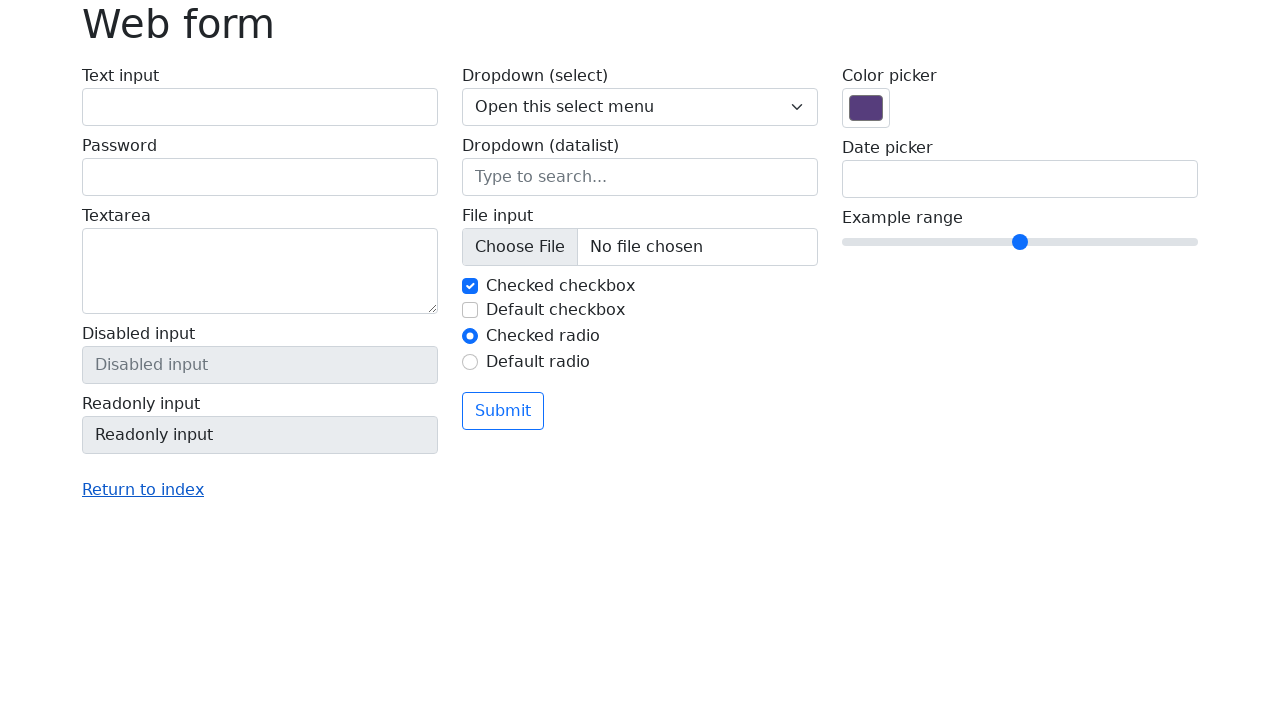

Selected option '1' from dropdown on select[name='my-select']
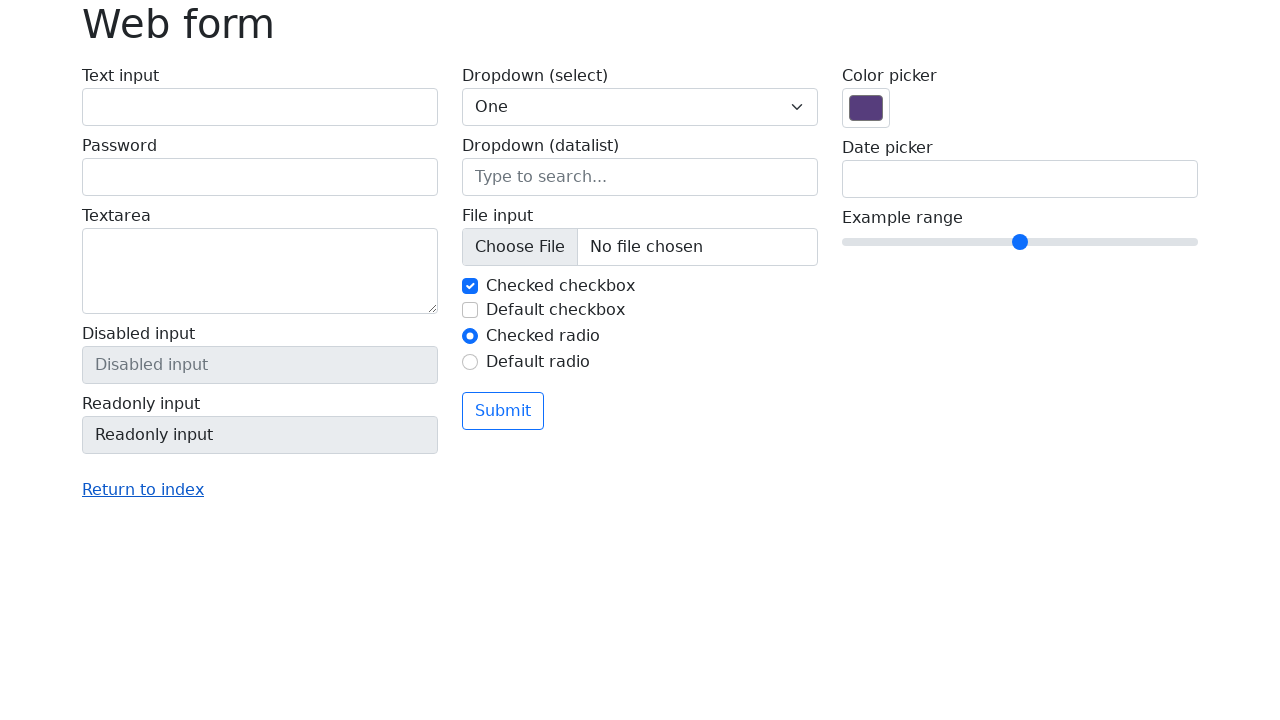

Selected option '2' from dropdown on select[name='my-select']
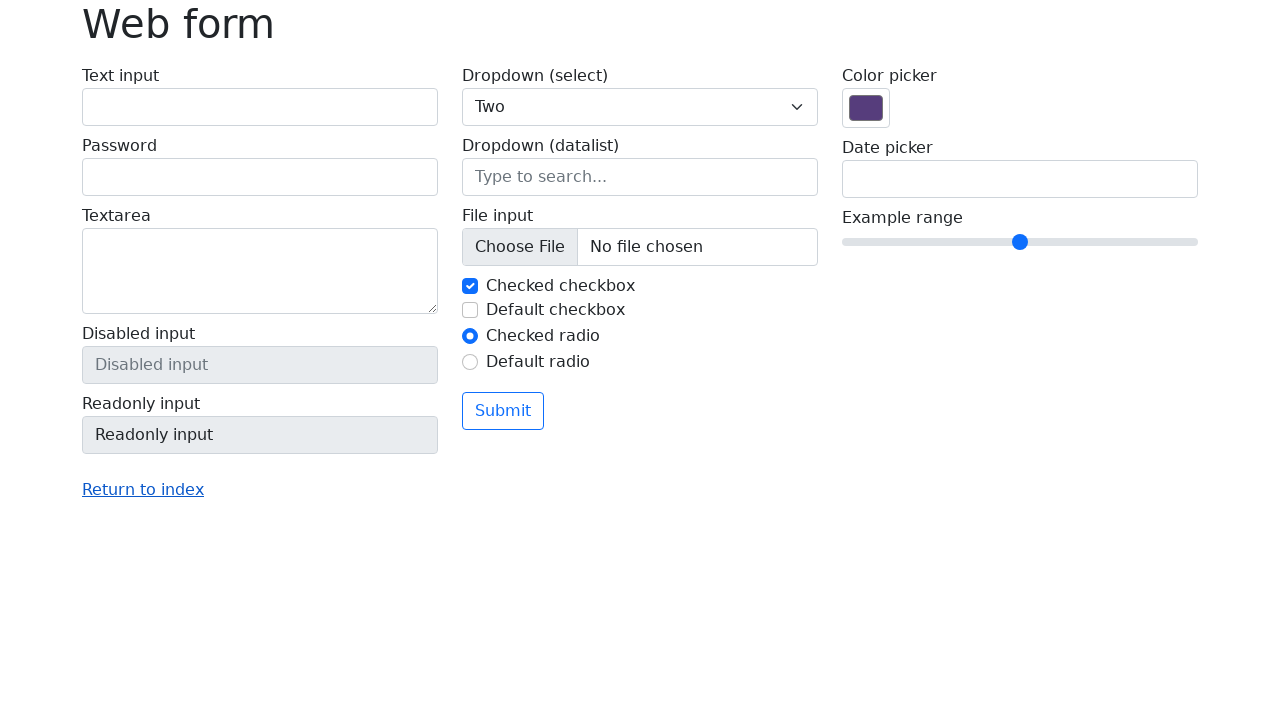

Selected option '3' from dropdown on select[name='my-select']
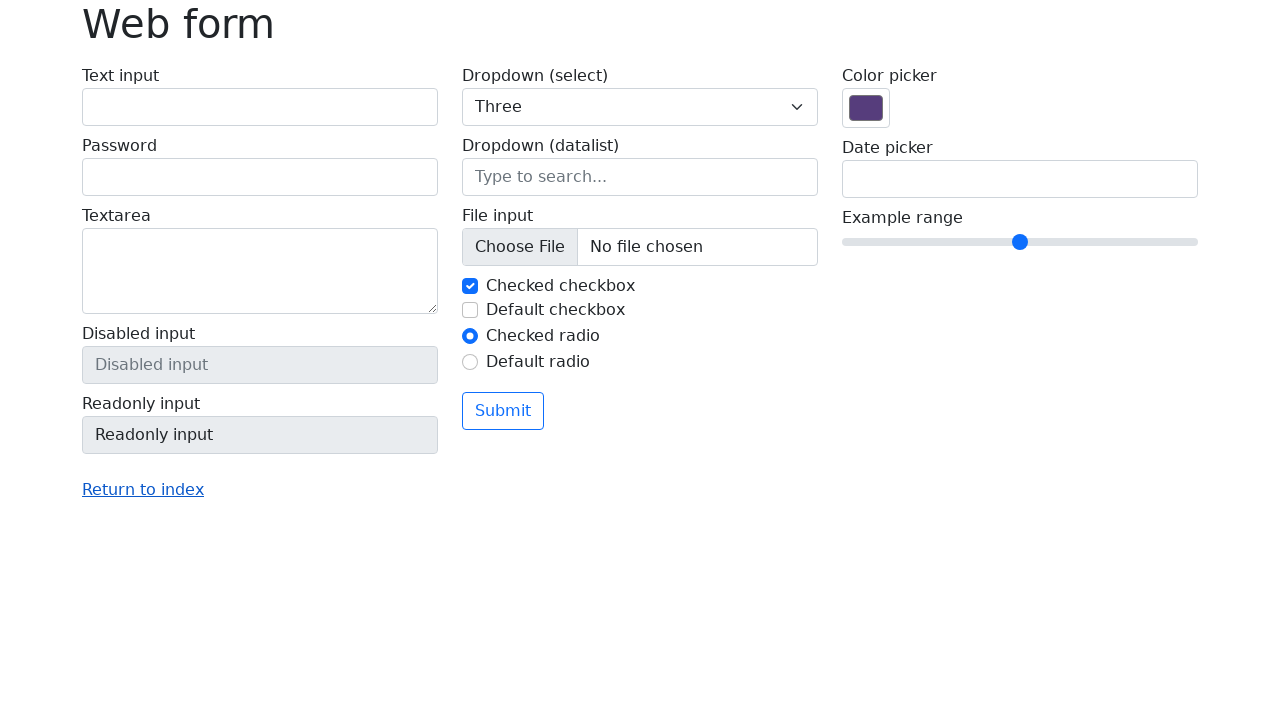

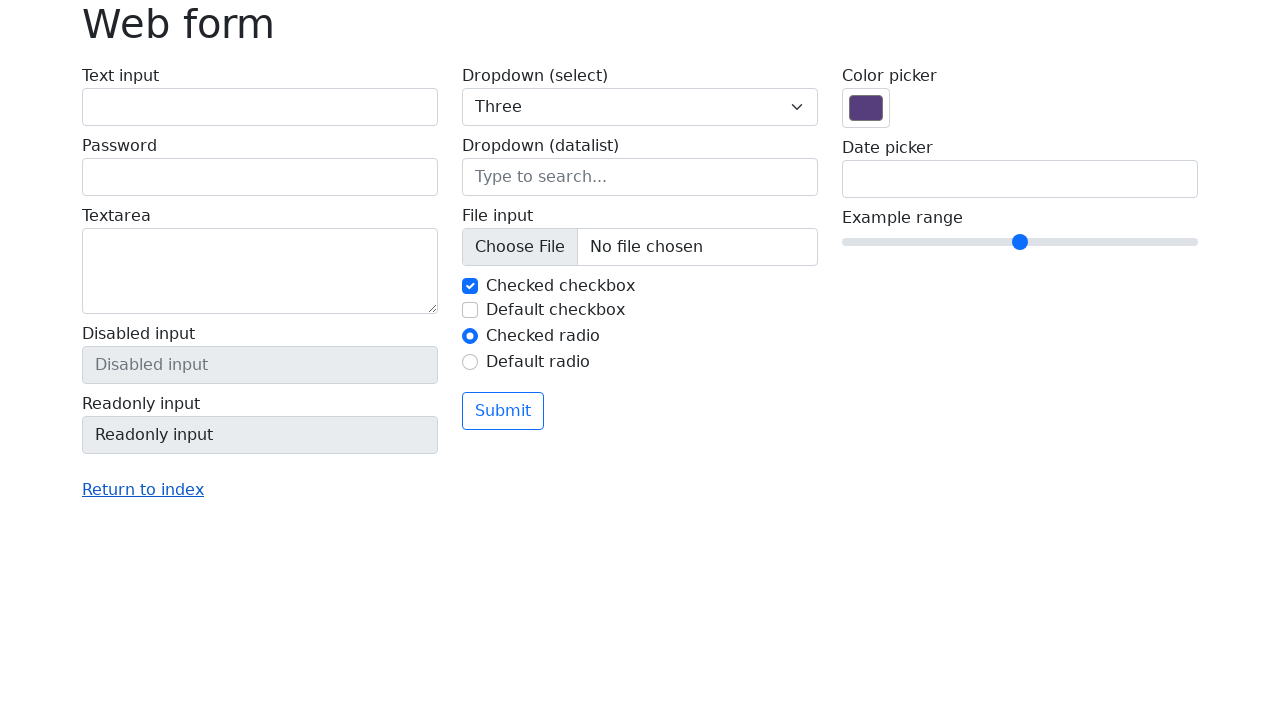